Tests handling a JavaScript confirmation alert by clicking a button to trigger the confirm dialog, waiting for it to appear, and accepting it

Starting URL: https://the-internet.herokuapp.com/javascript_alerts

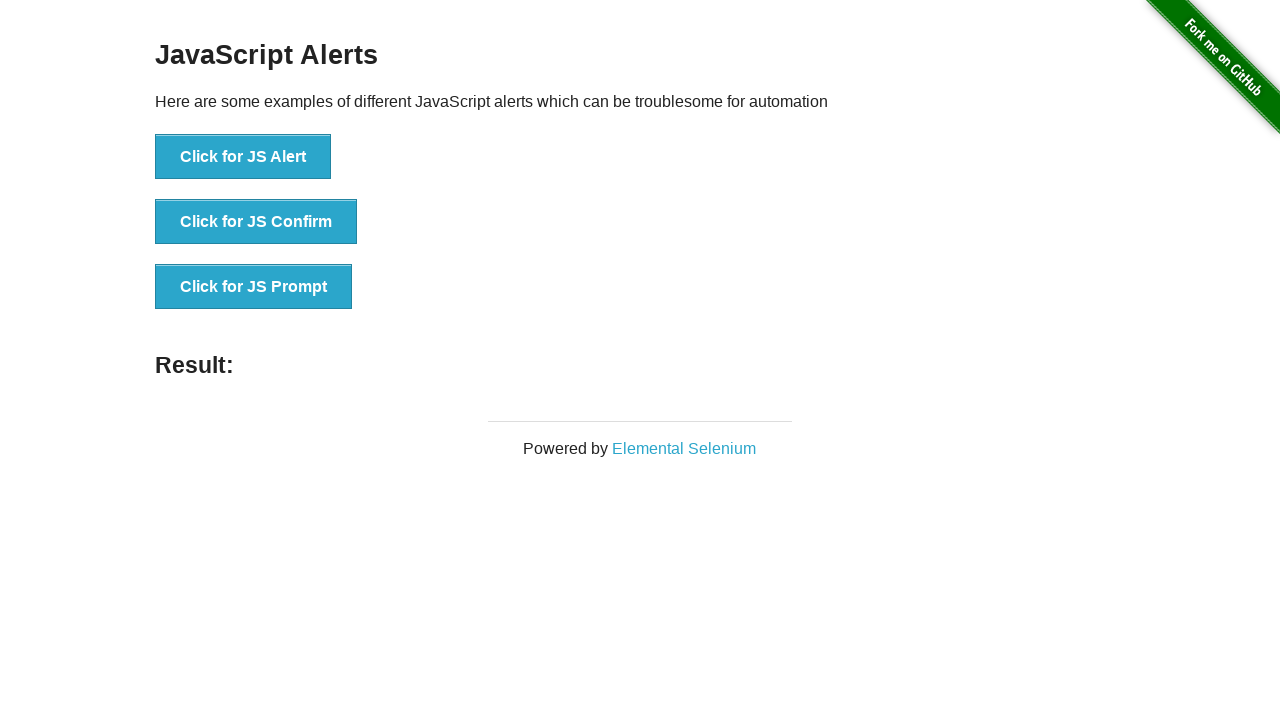

Set up dialog handler to accept confirmation alerts
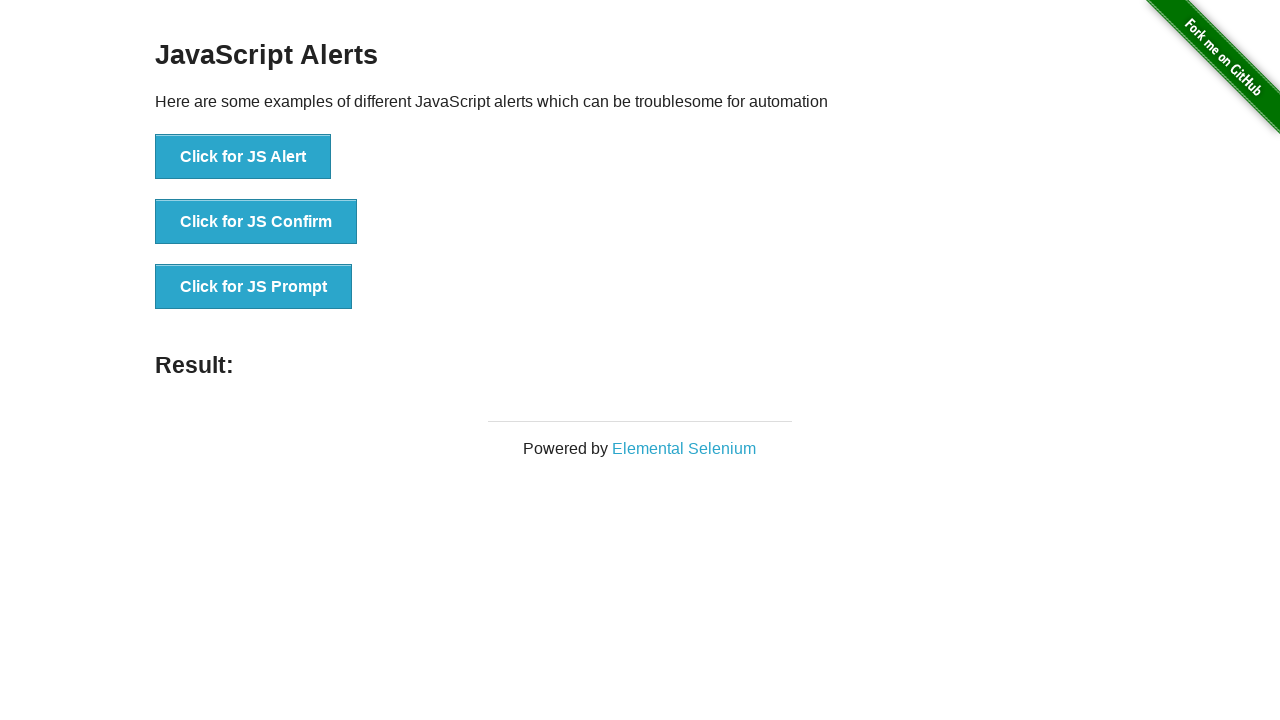

Clicked the 'Click for JS Confirm' button to trigger confirmation dialog at (256, 222) on xpath=//button[text()='Click for JS Confirm']
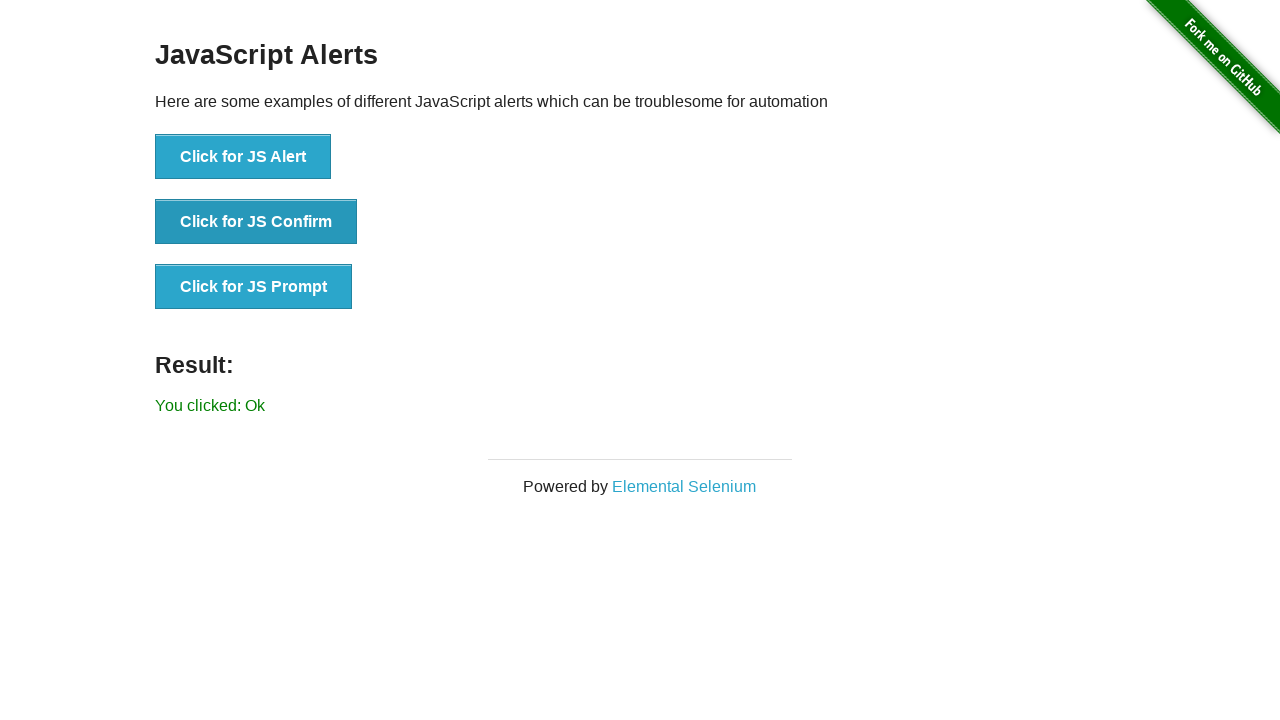

Confirmed that result message appeared after accepting the confirmation alert
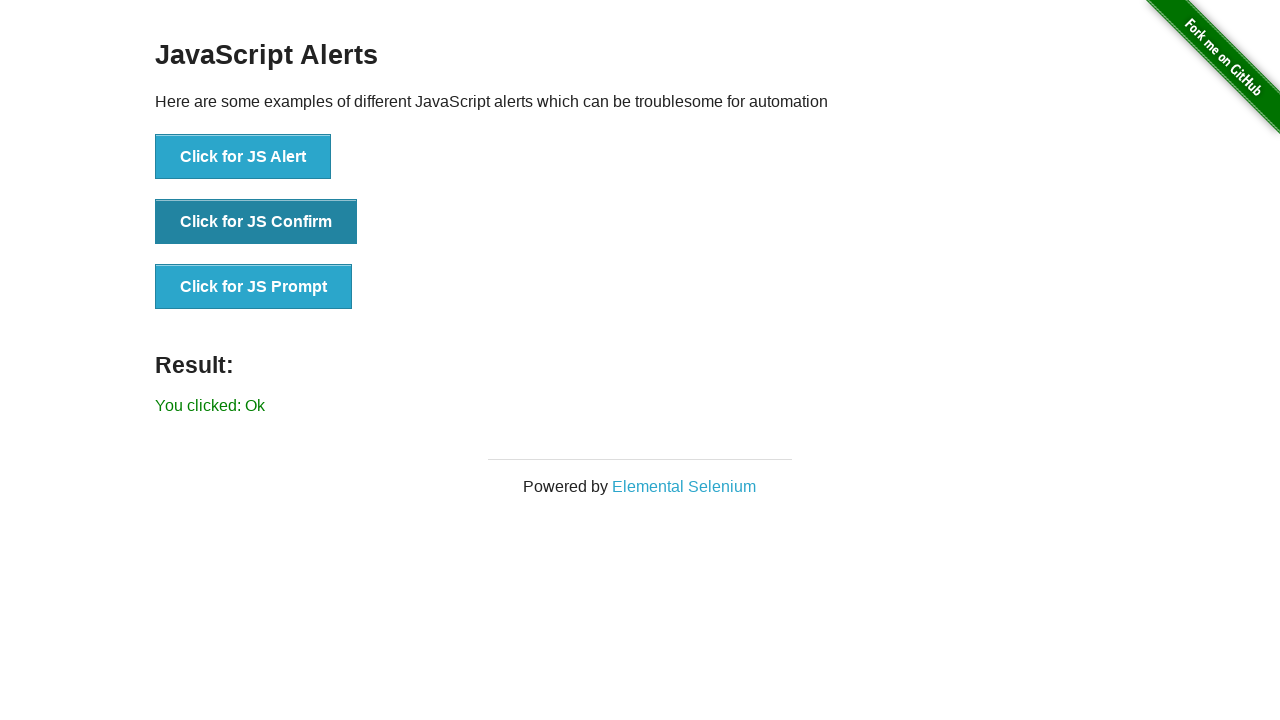

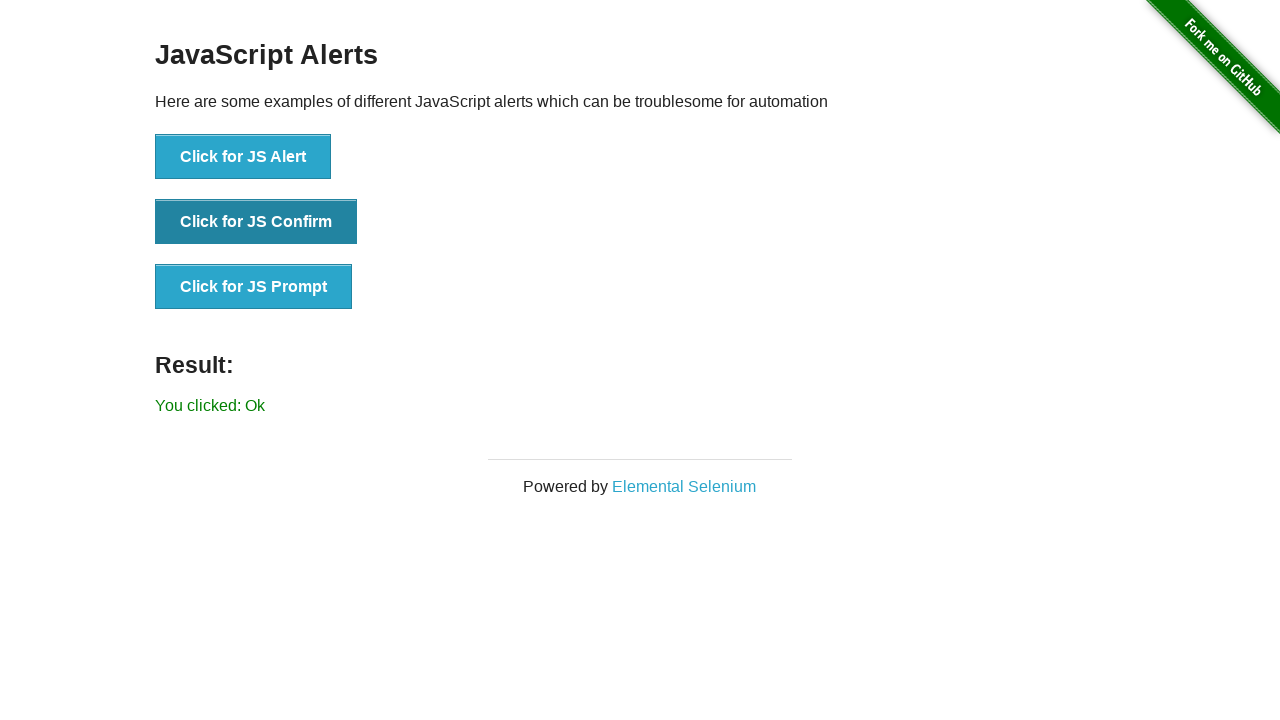